Tests iframe handling by navigating to a page with frames, counting the total frames, and filling an input field within a specific iframe

Starting URL: https://ui.vision/demo/webtest/frames/

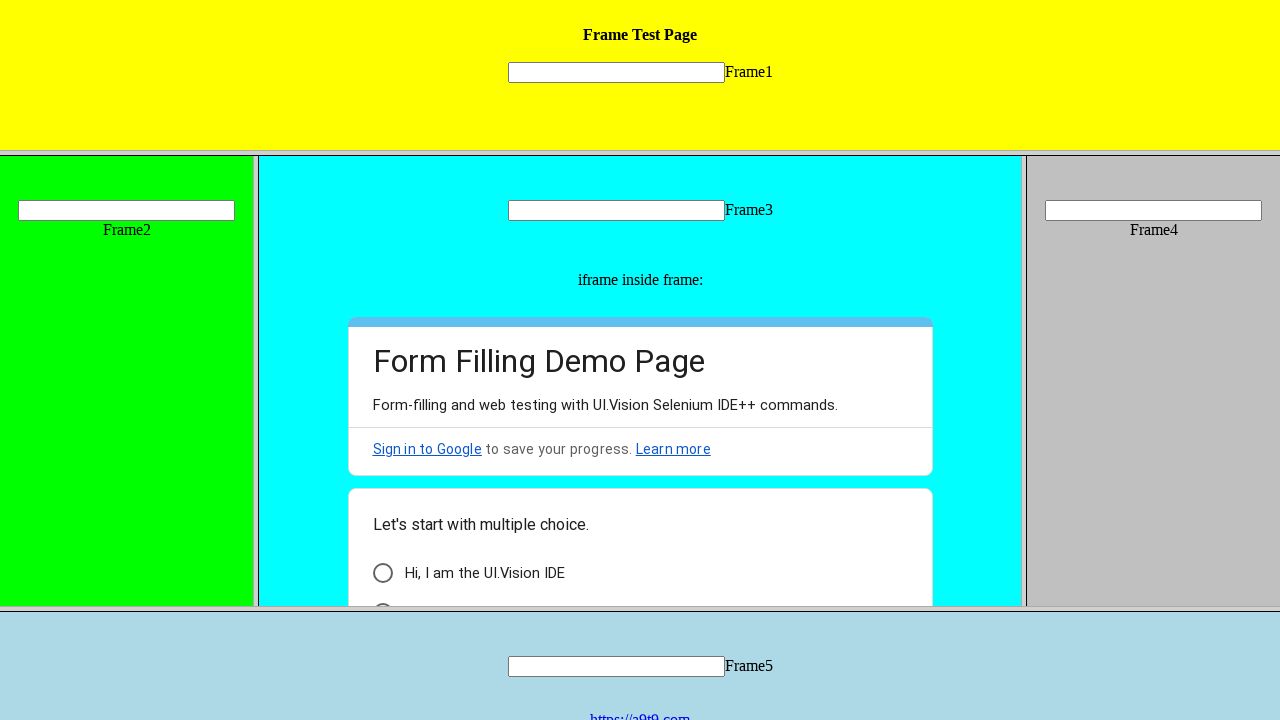

Retrieved all frames from page
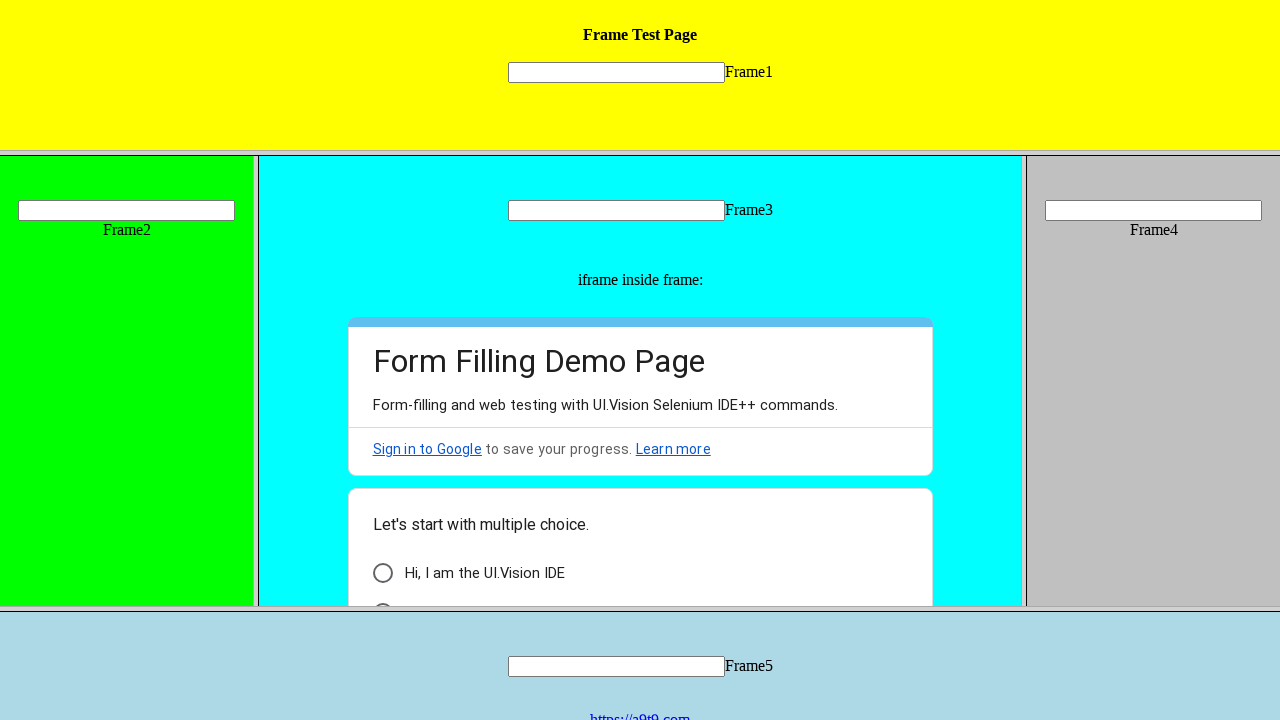

Located frame by URL: https://ui.vision/demo/webtest/frames/frame_1.html
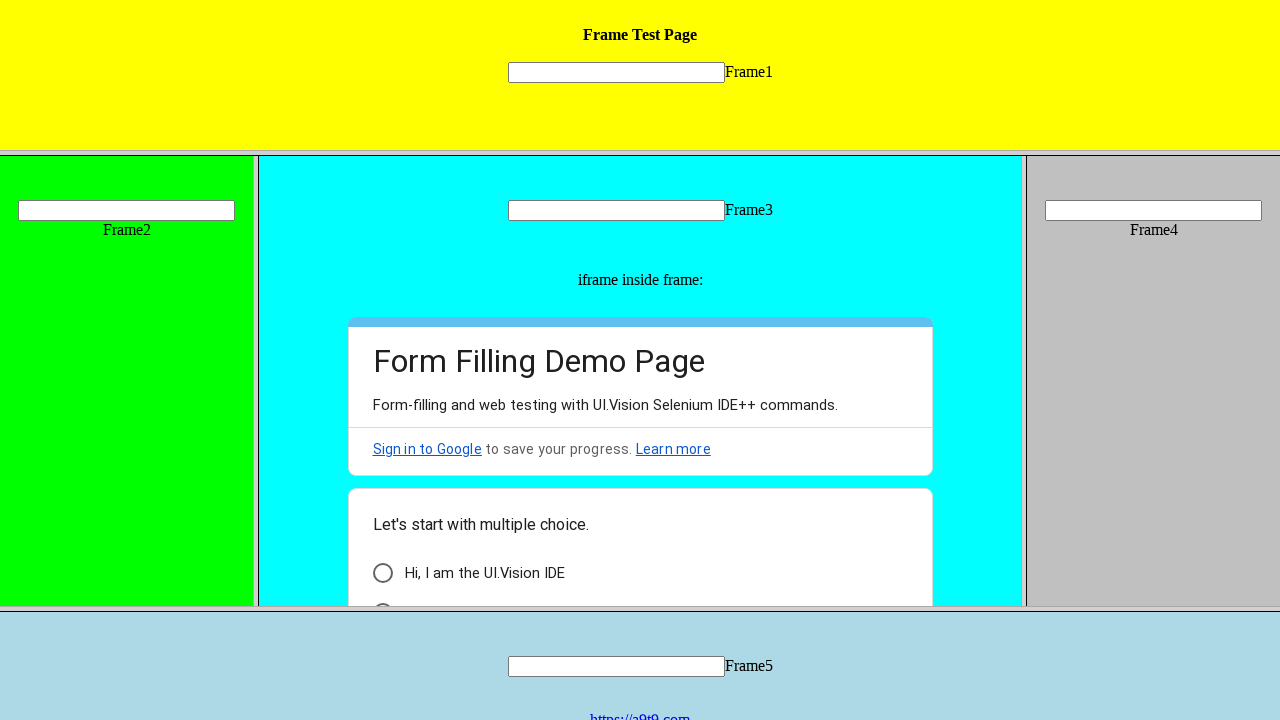

Filled input field 'mytext1' in iframe with 'hello' on //input[@name="mytext1"]
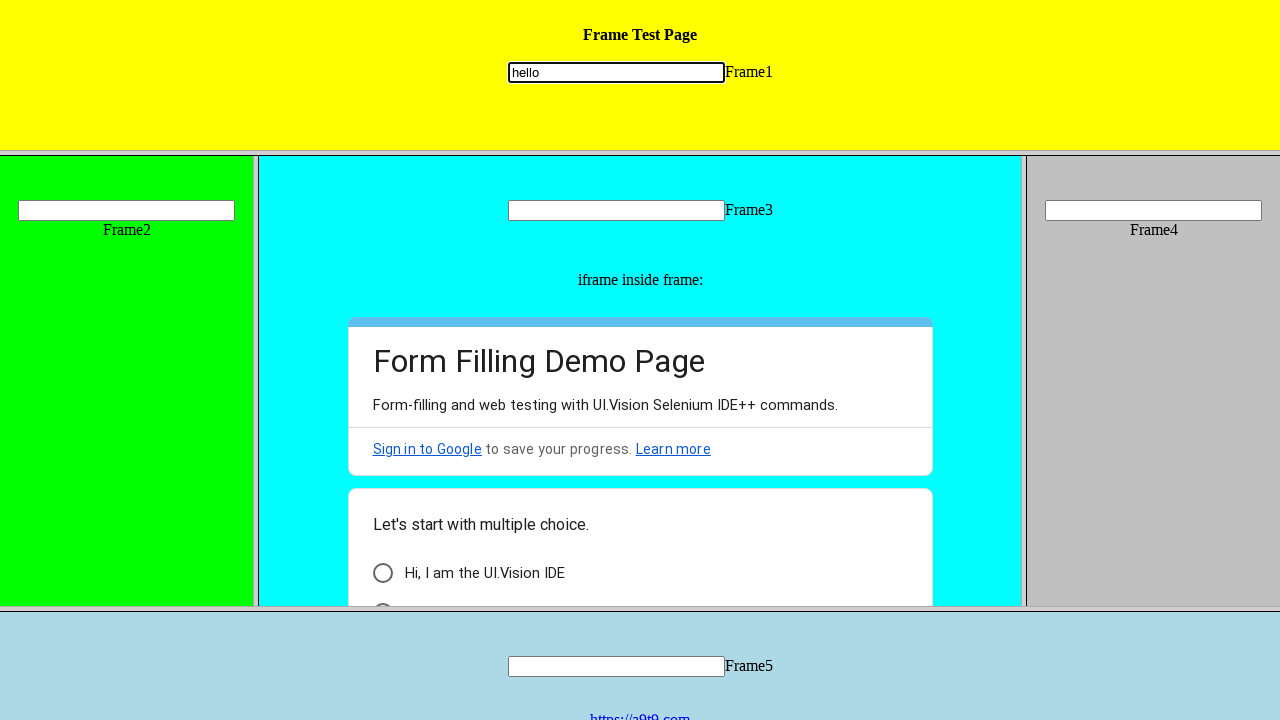

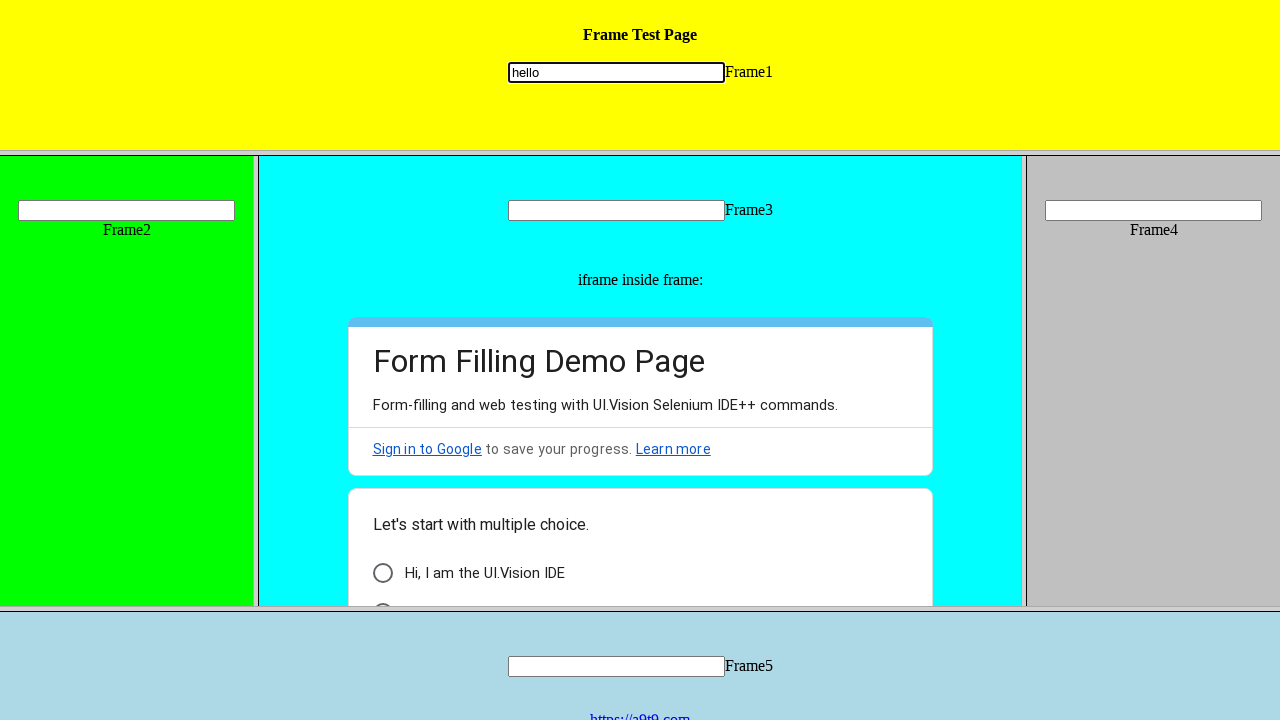